Tests registration form by filling in first name, last name, and email fields, then submitting and verifying the success message.

Starting URL: http://suninjuly.github.io/registration1.html

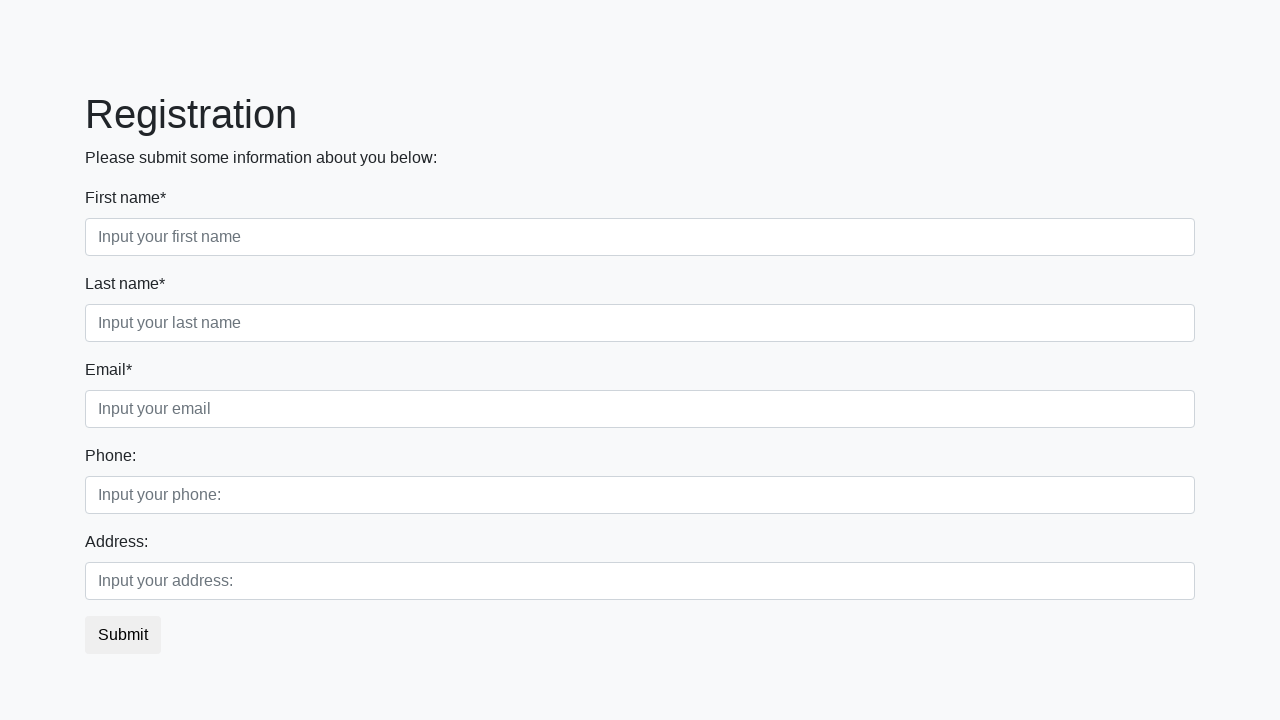

Filled first name field with 'John' on .first_block .first
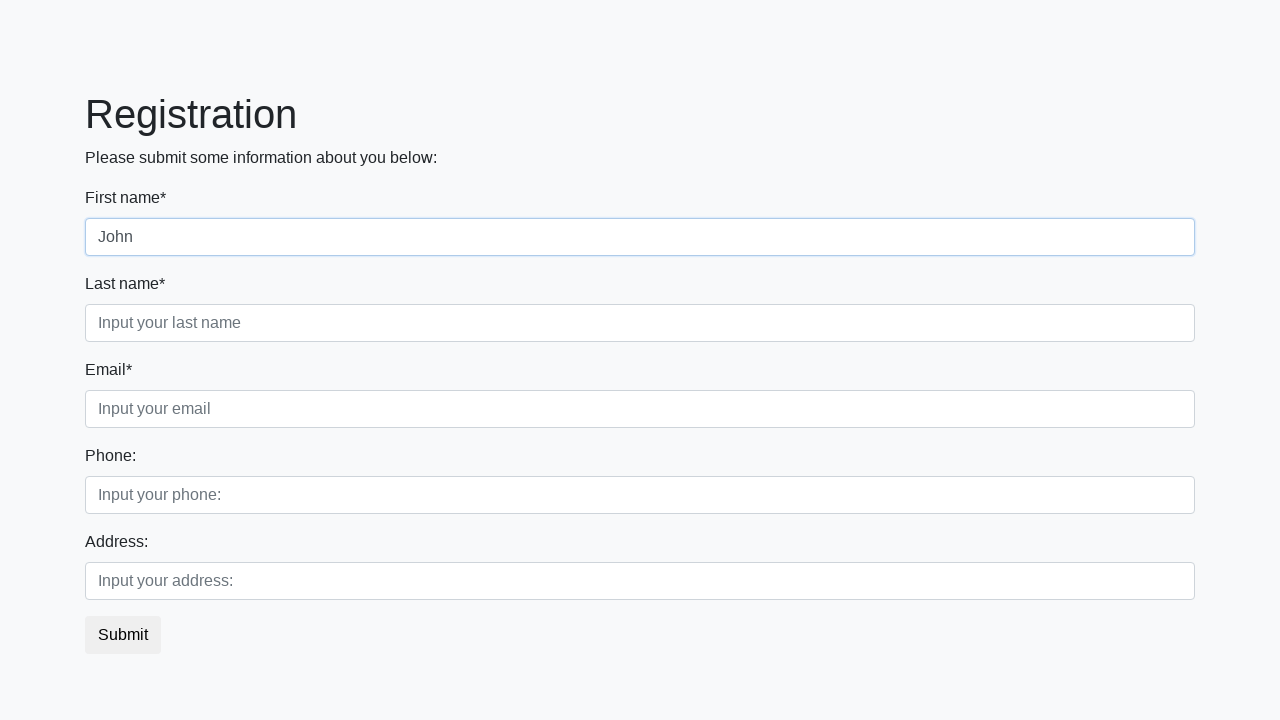

Filled last name field with 'Smith' on .first_block .second
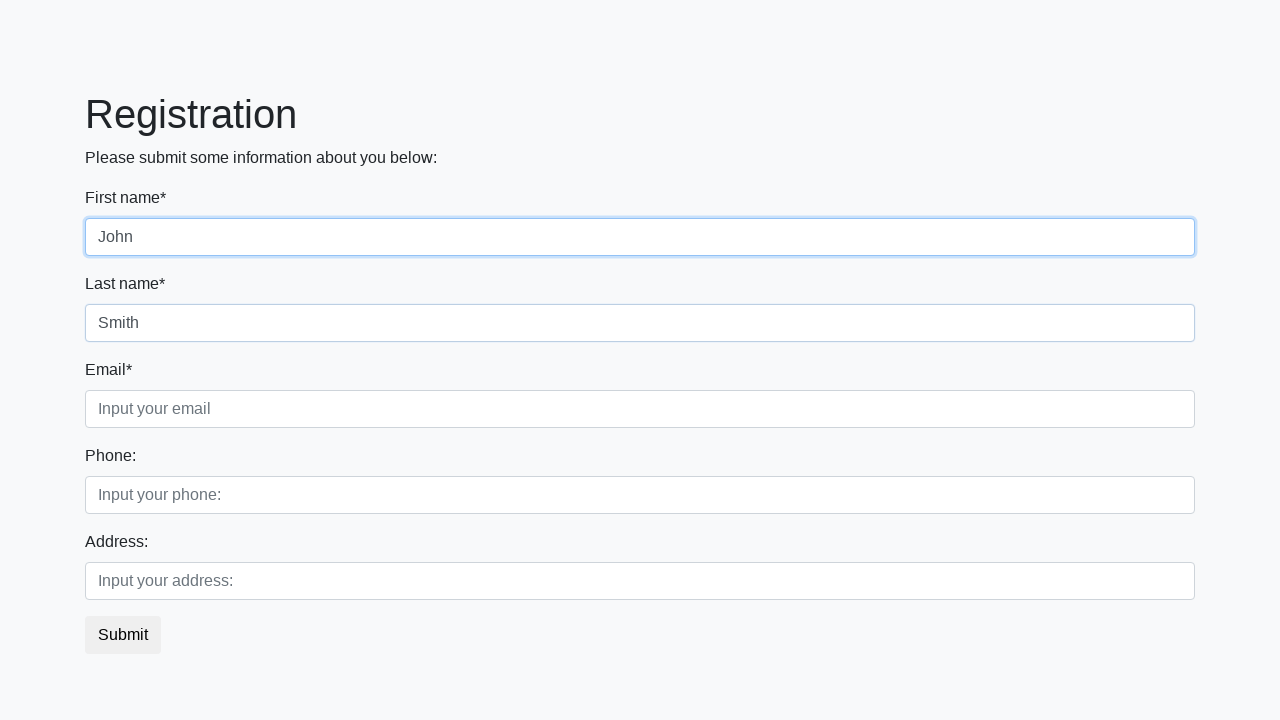

Filled email field with 'john.smith@example.com' on .first_block .third
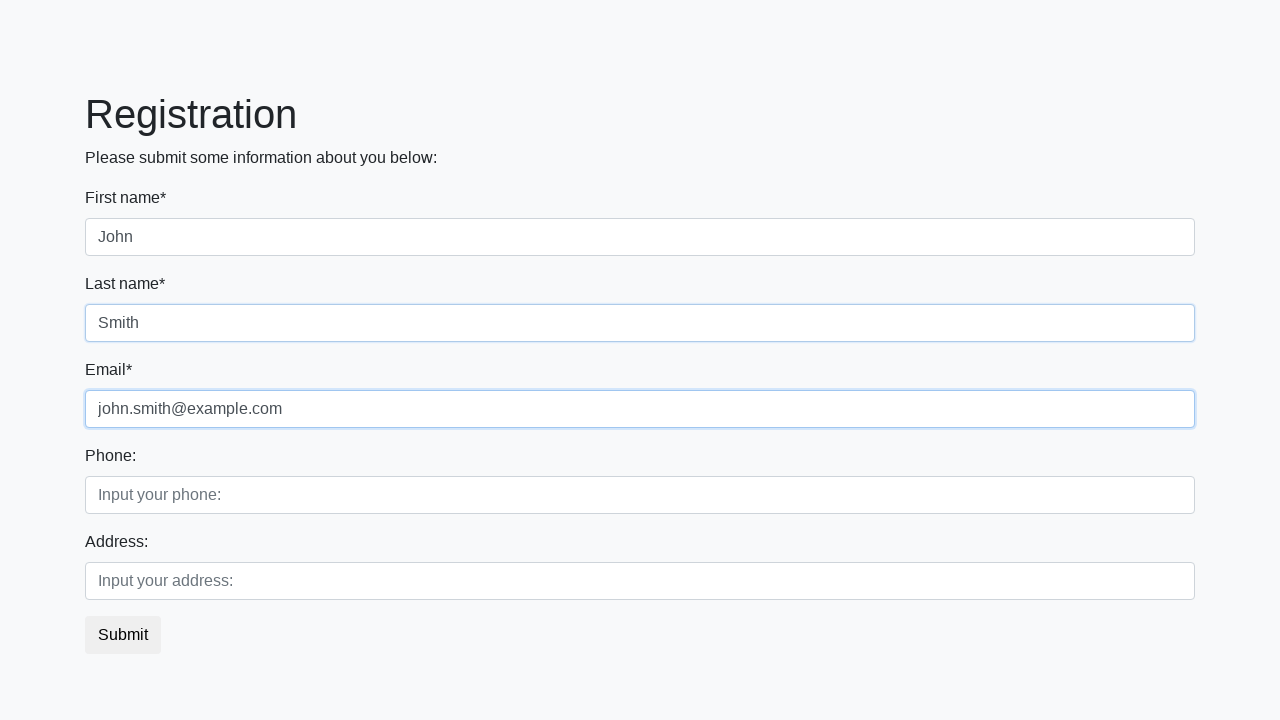

Clicked submit button to complete registration at (123, 635) on button.btn
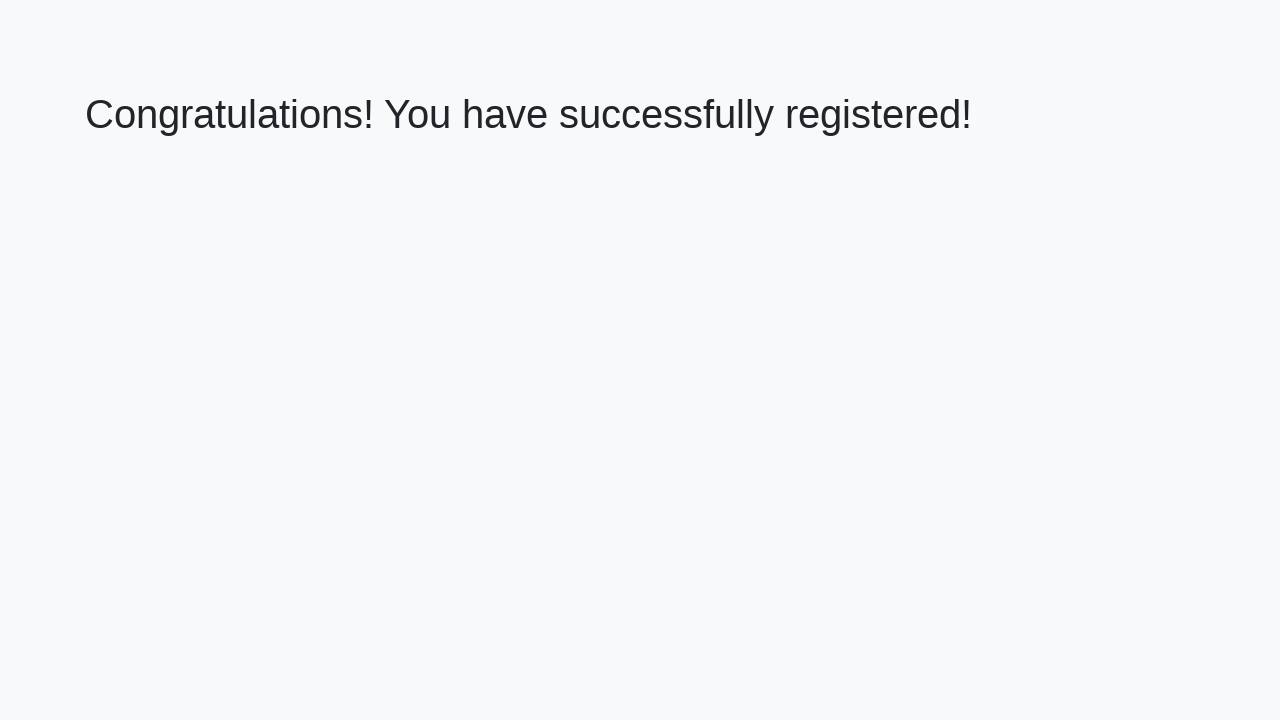

Success message (h1) appeared, registration completed
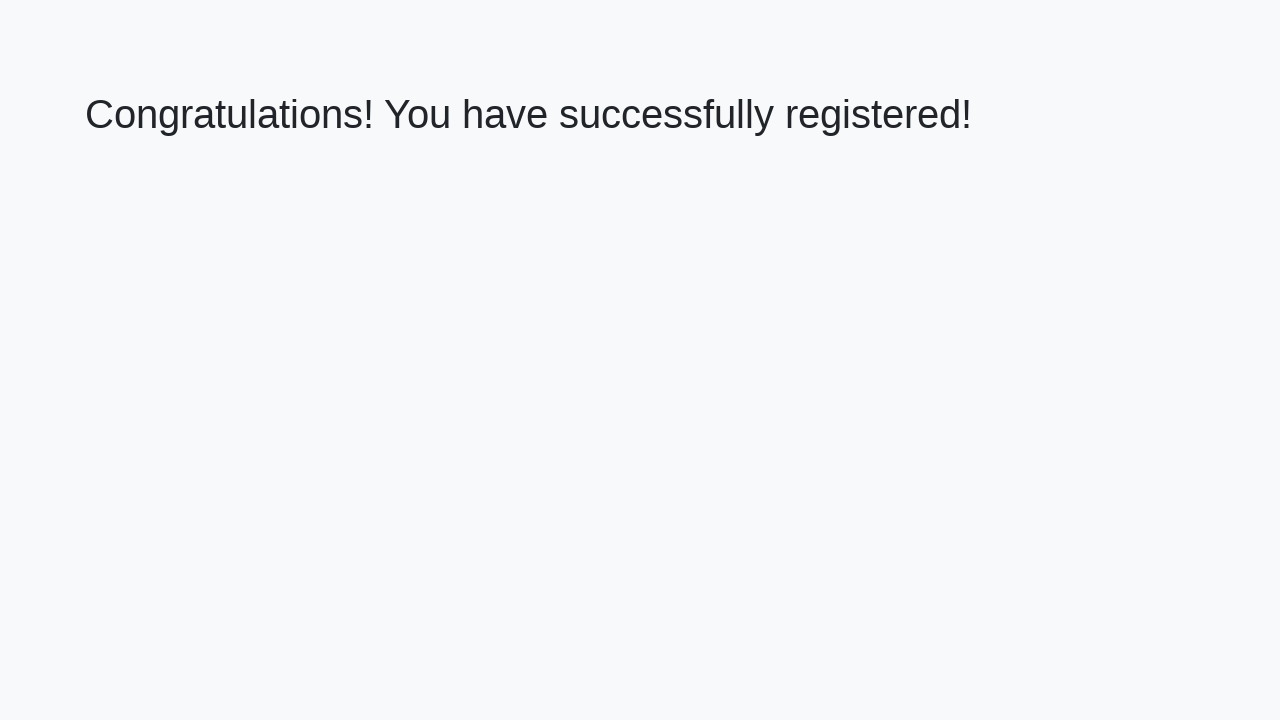

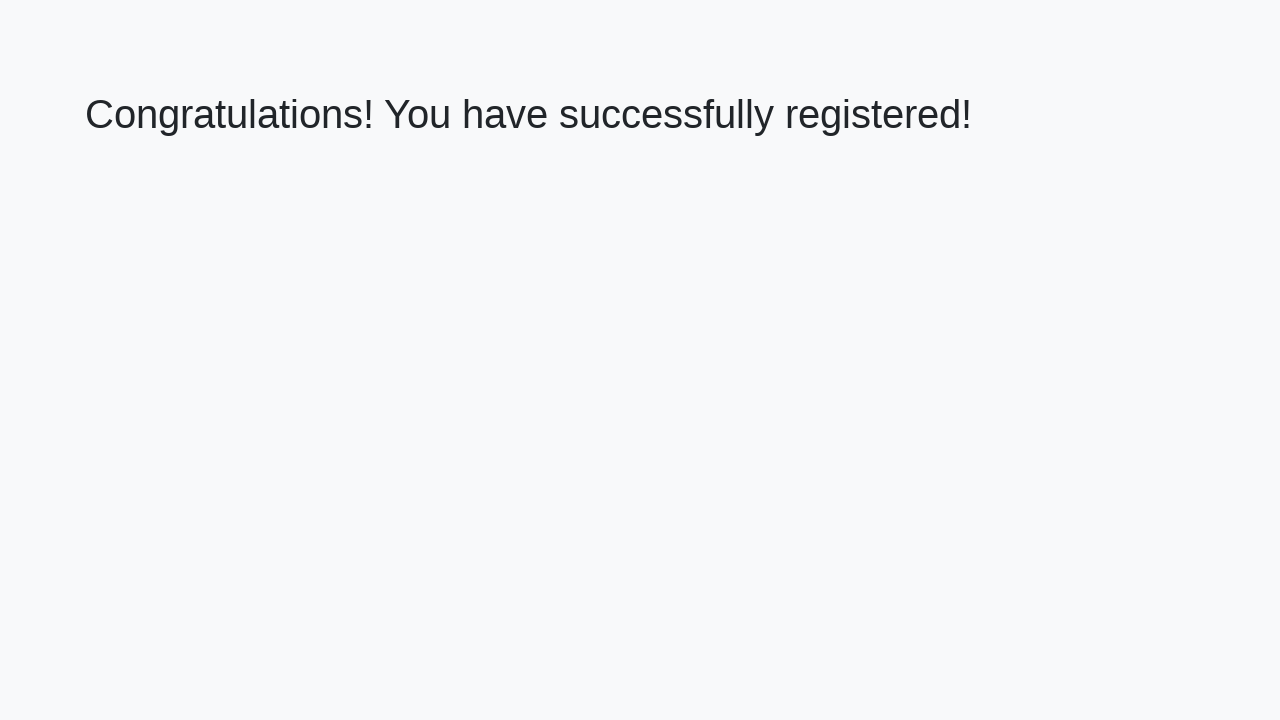